Tests JavaScript alert functionality by triggering an alert and accepting it

Starting URL: https://the-internet.herokuapp.com/javascript_alerts

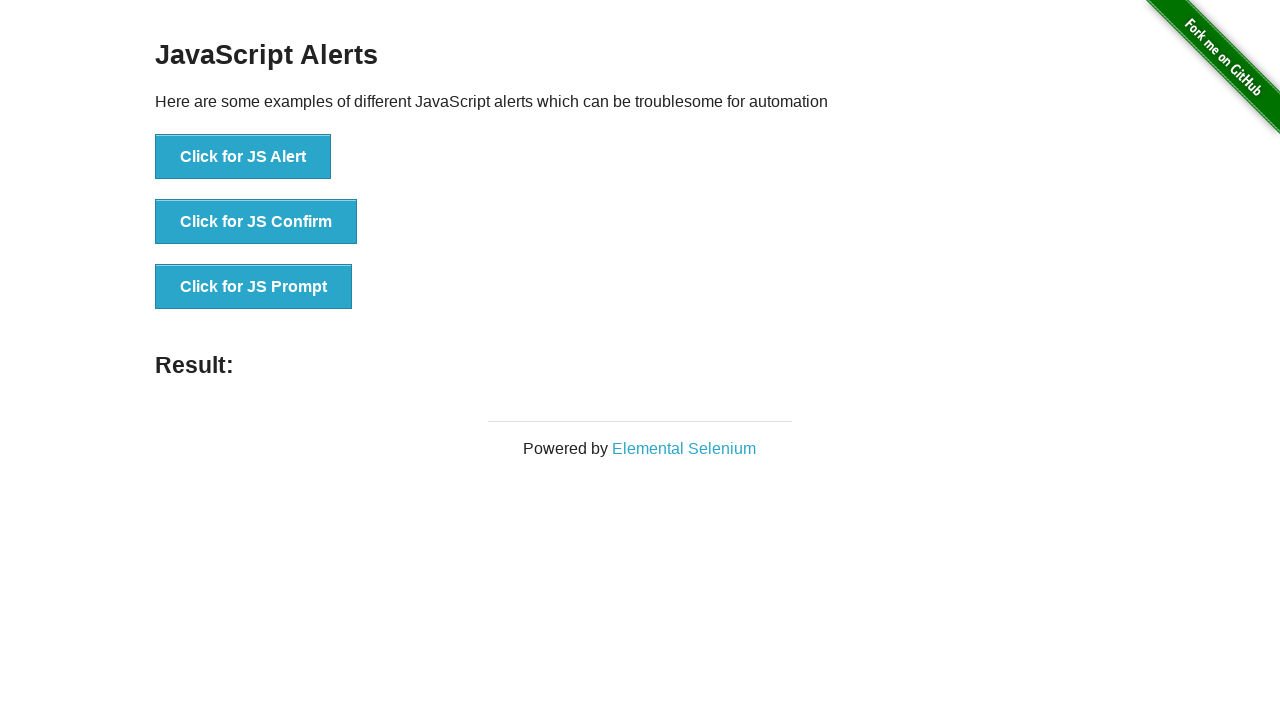

Clicked button to trigger JavaScript alert at (243, 157) on xpath=//*[text()="Click for JS Alert"]
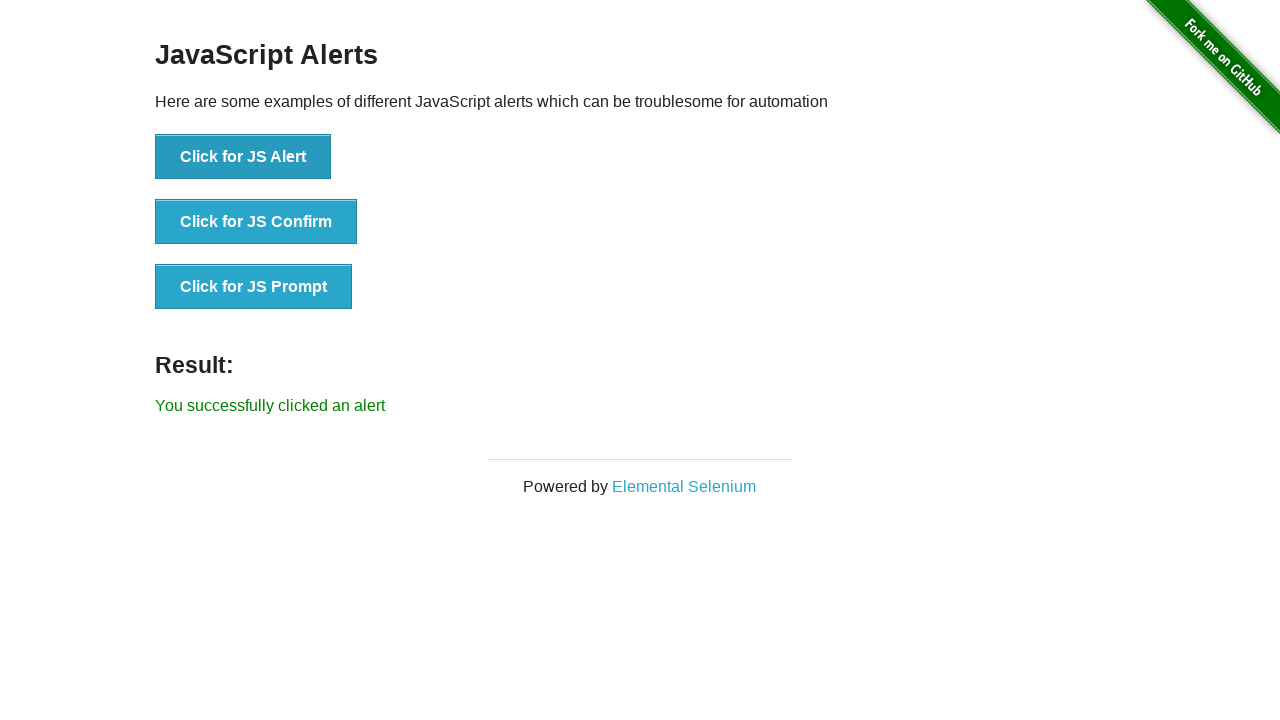

Set up dialog handler to accept alerts
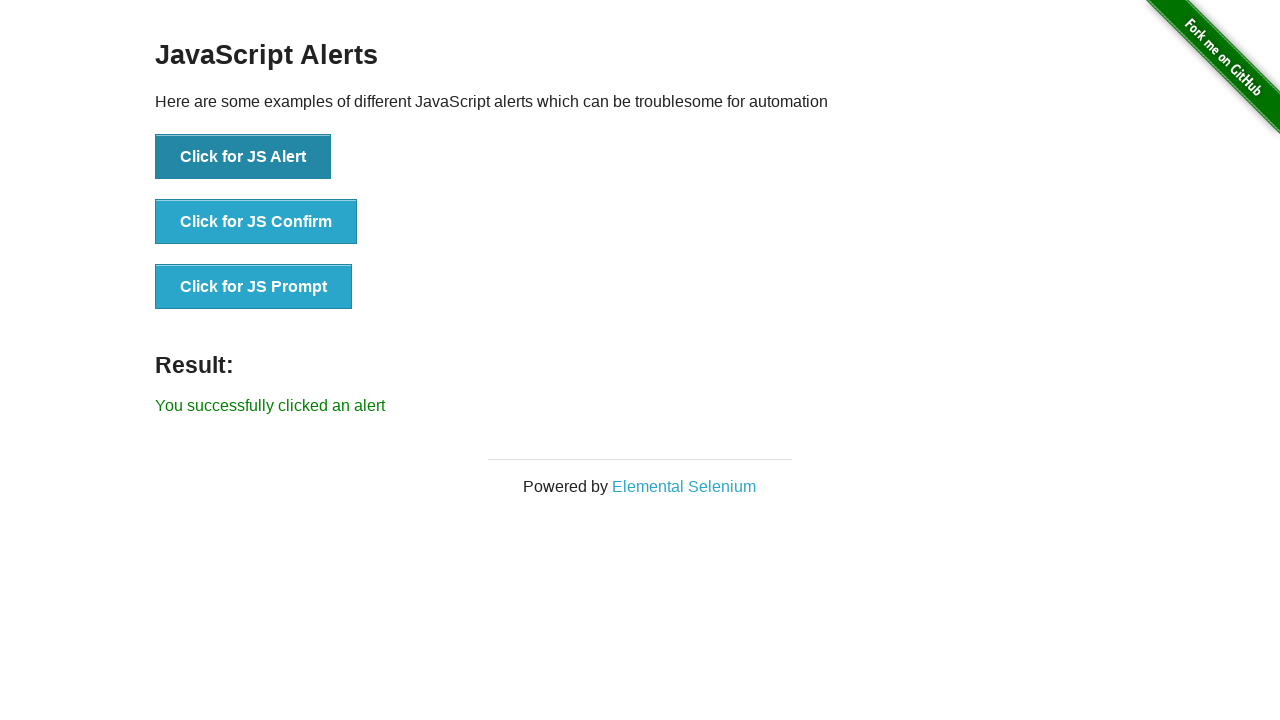

Result message appeared after accepting alert
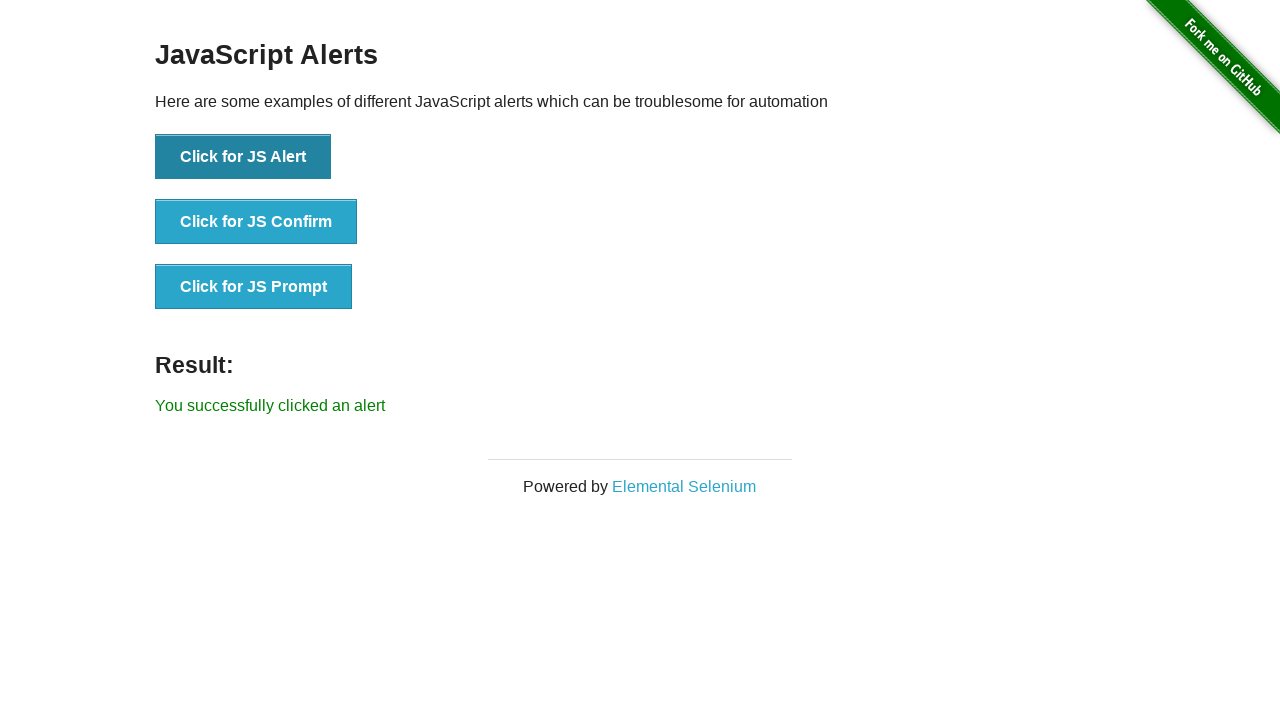

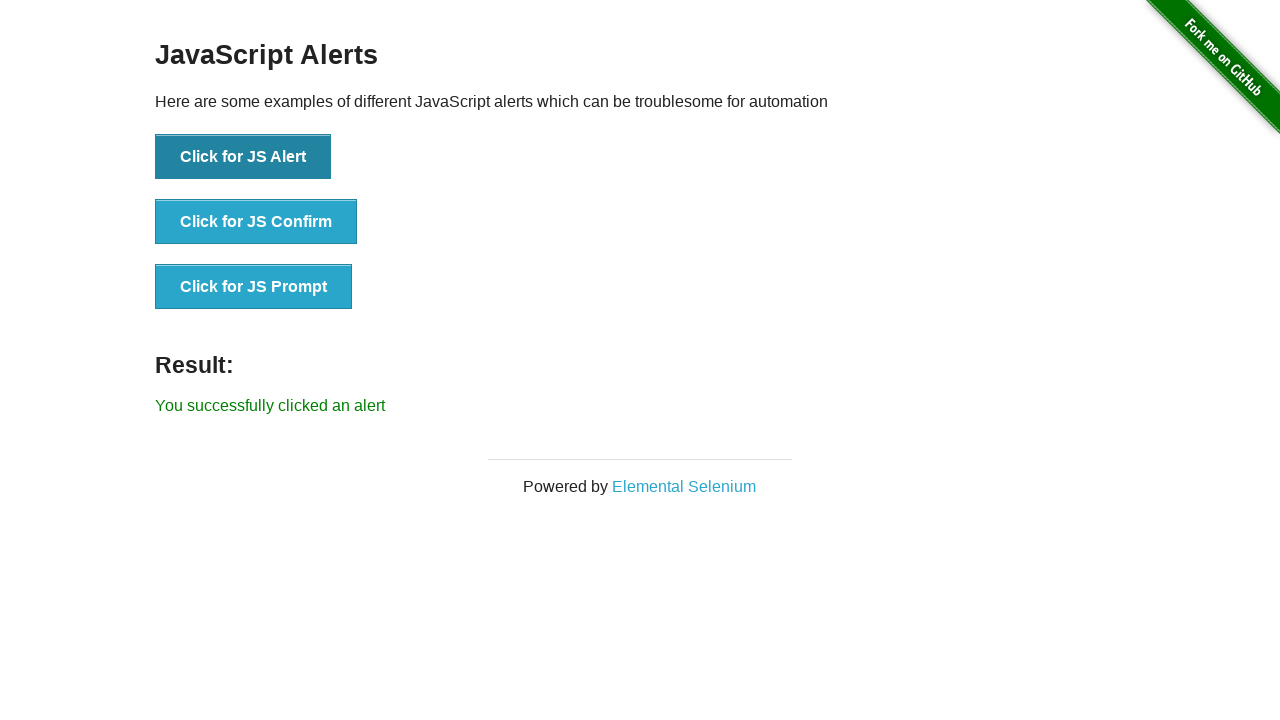